Tests a simple form by filling in first name, last name, city, and country fields, then clicking the submit button to verify form submission functionality.

Starting URL: http://suninjuly.github.io/simple_form_find_task.html

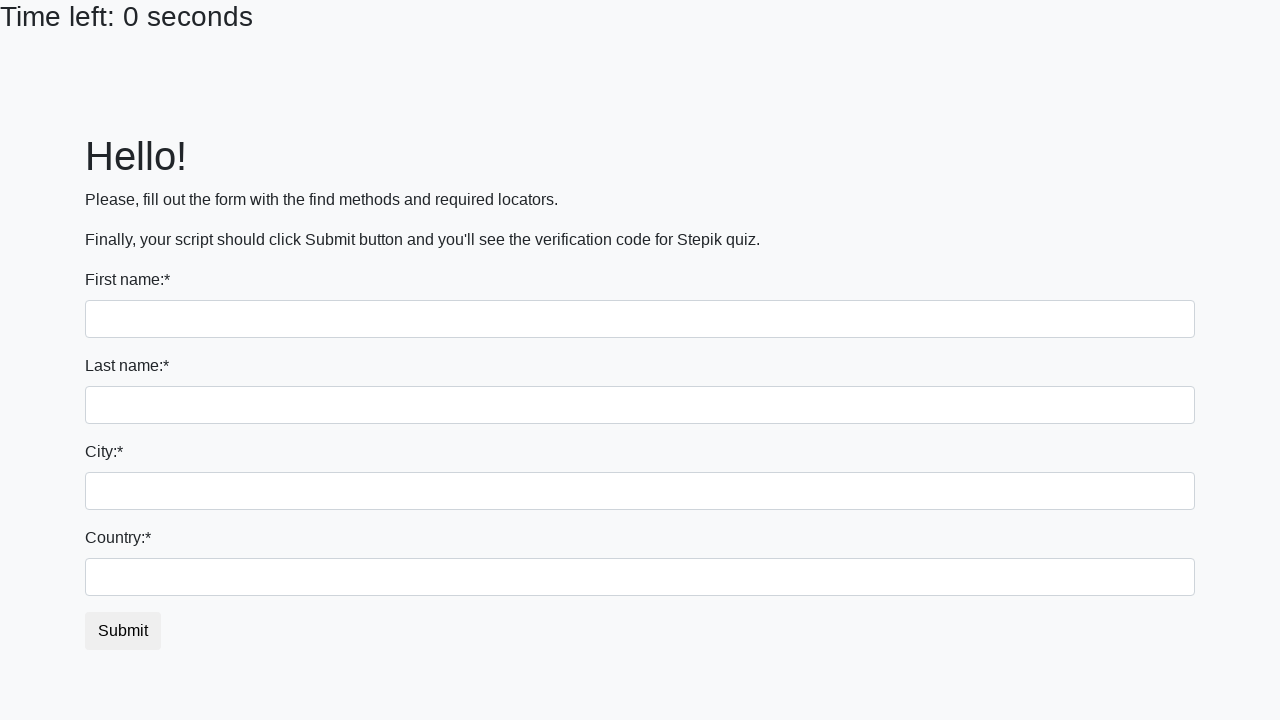

Filled first name field with 'Ivan' on input
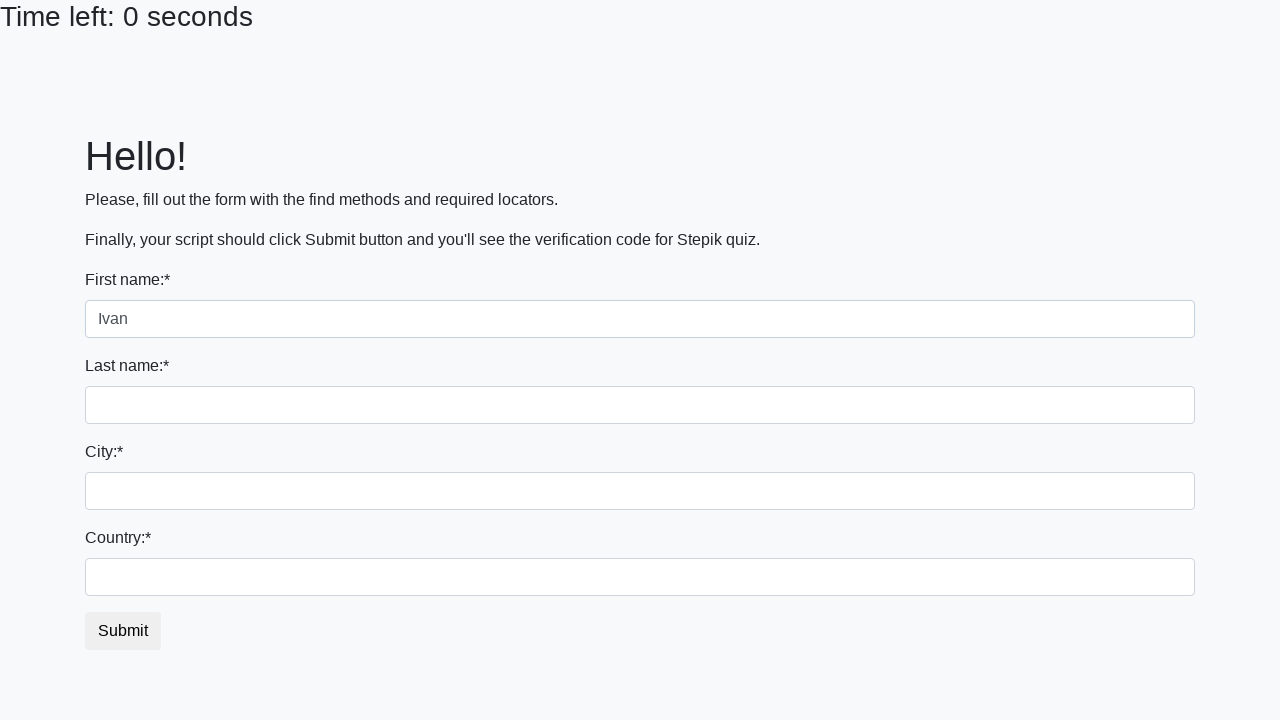

Filled last name field with 'Petrov' on input[name='last_name']
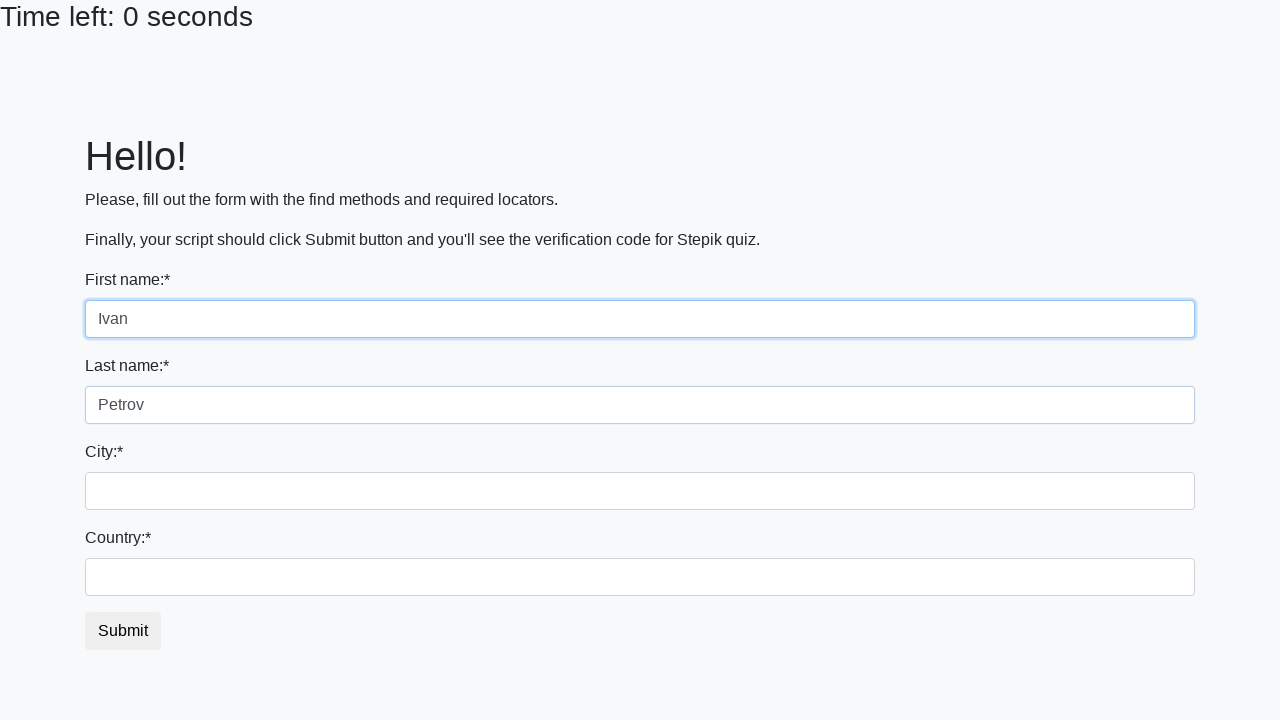

Filled city field with 'Smolensk' on .form-control.city
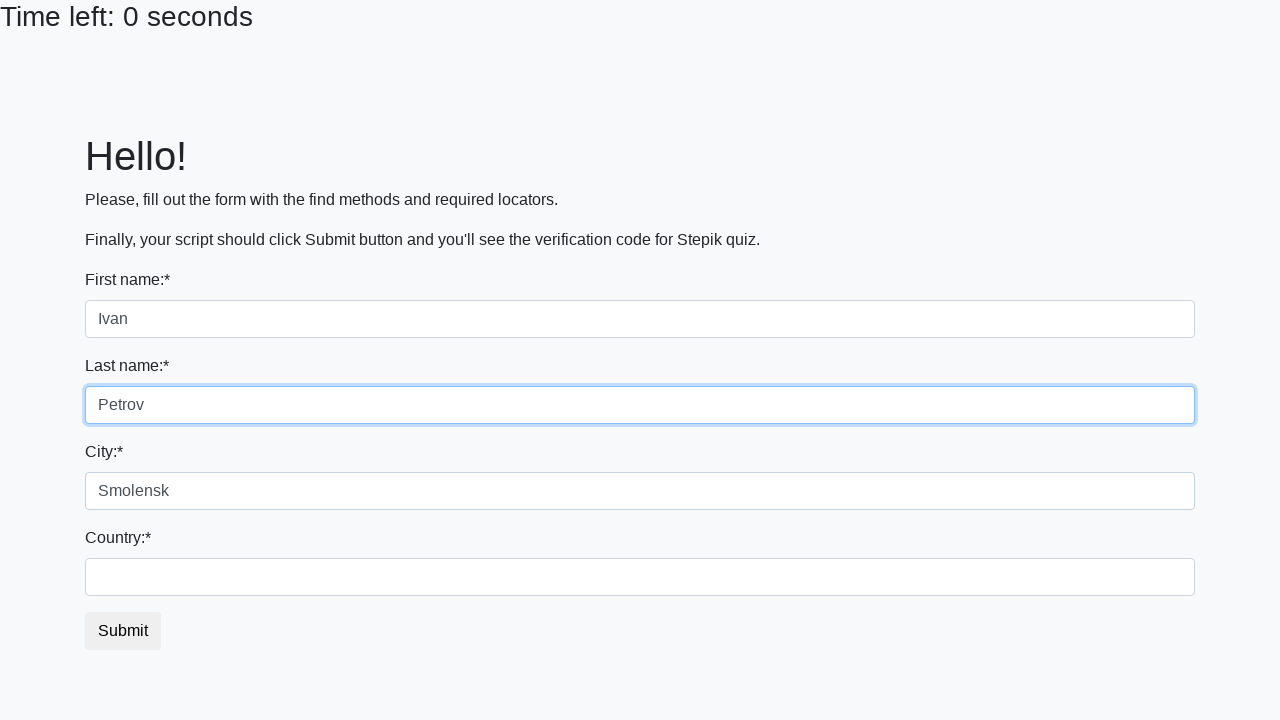

Filled country field with 'Russia' on #country
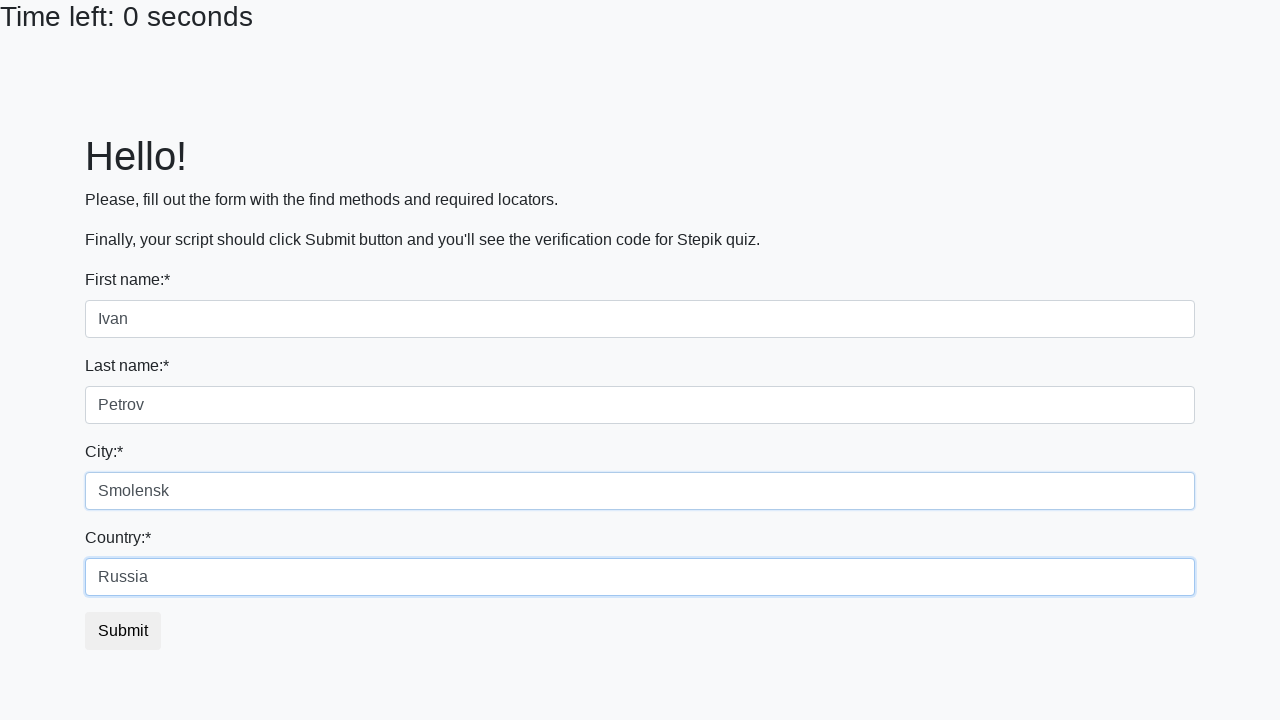

Clicked submit button to submit form at (123, 631) on button.btn
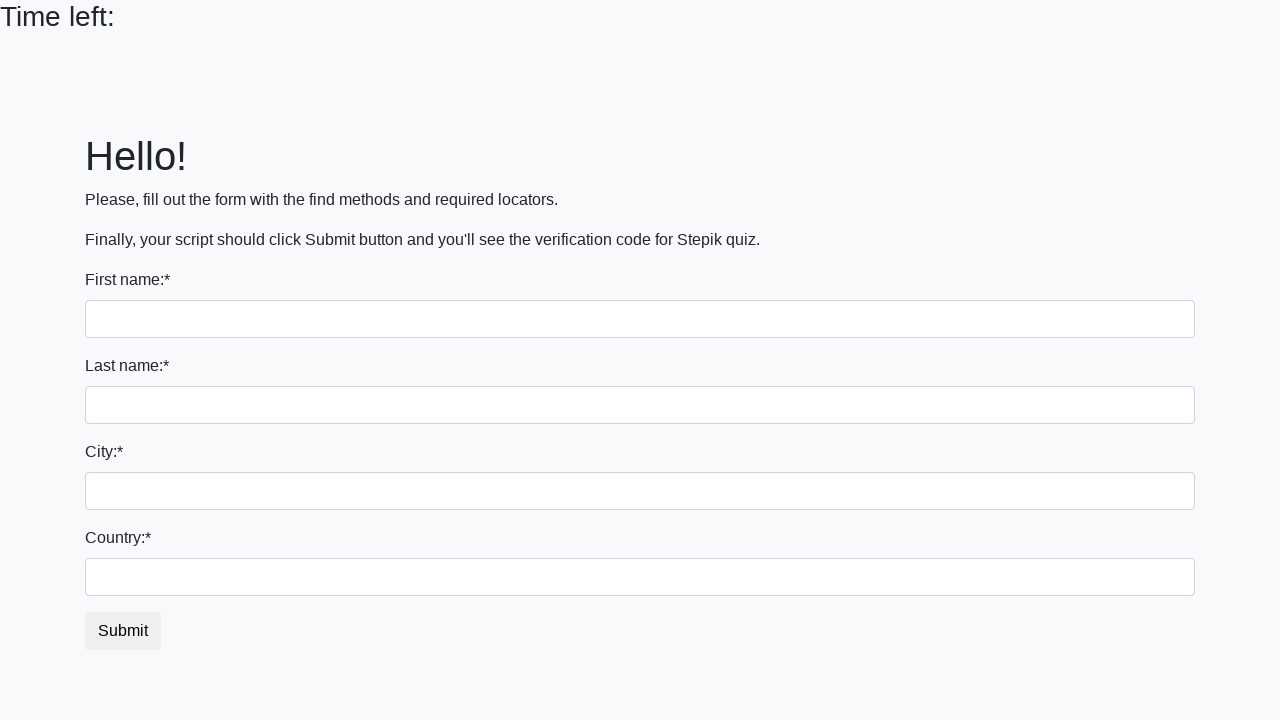

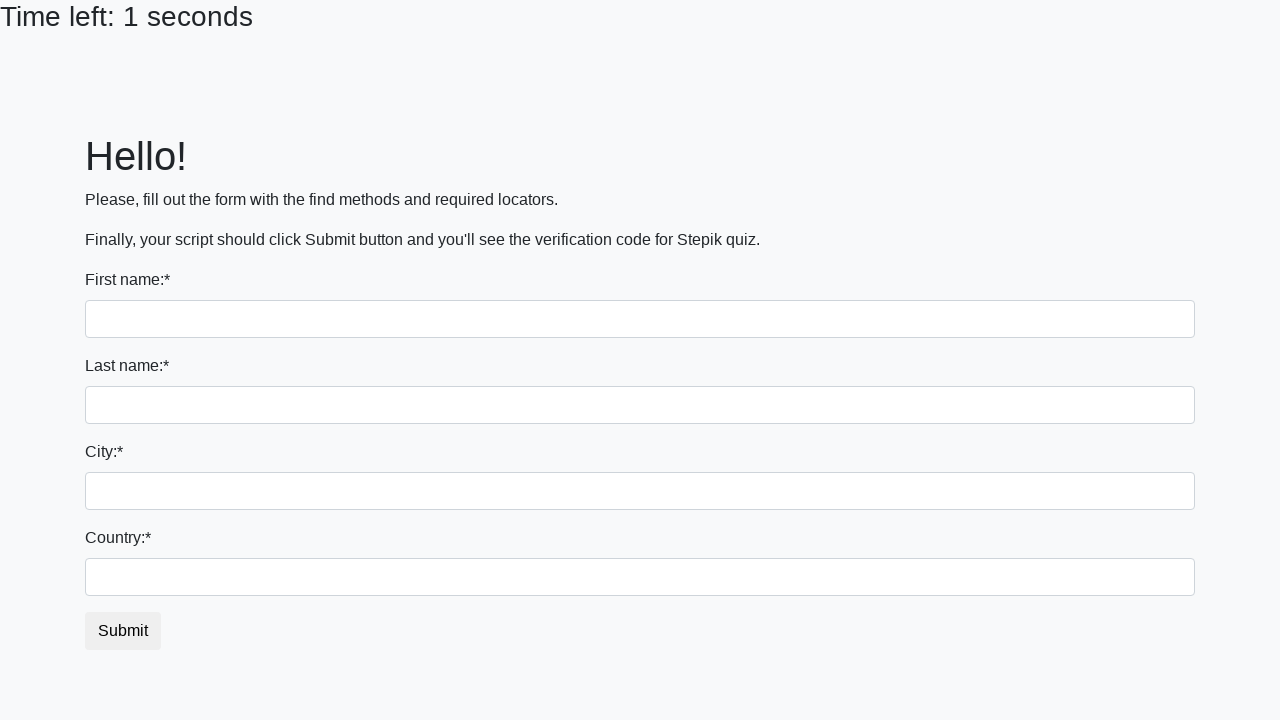